Tests user registration with valid username and password on a demo registration form

Starting URL: https://anatoly-karpovich.github.io/demo-login-form/

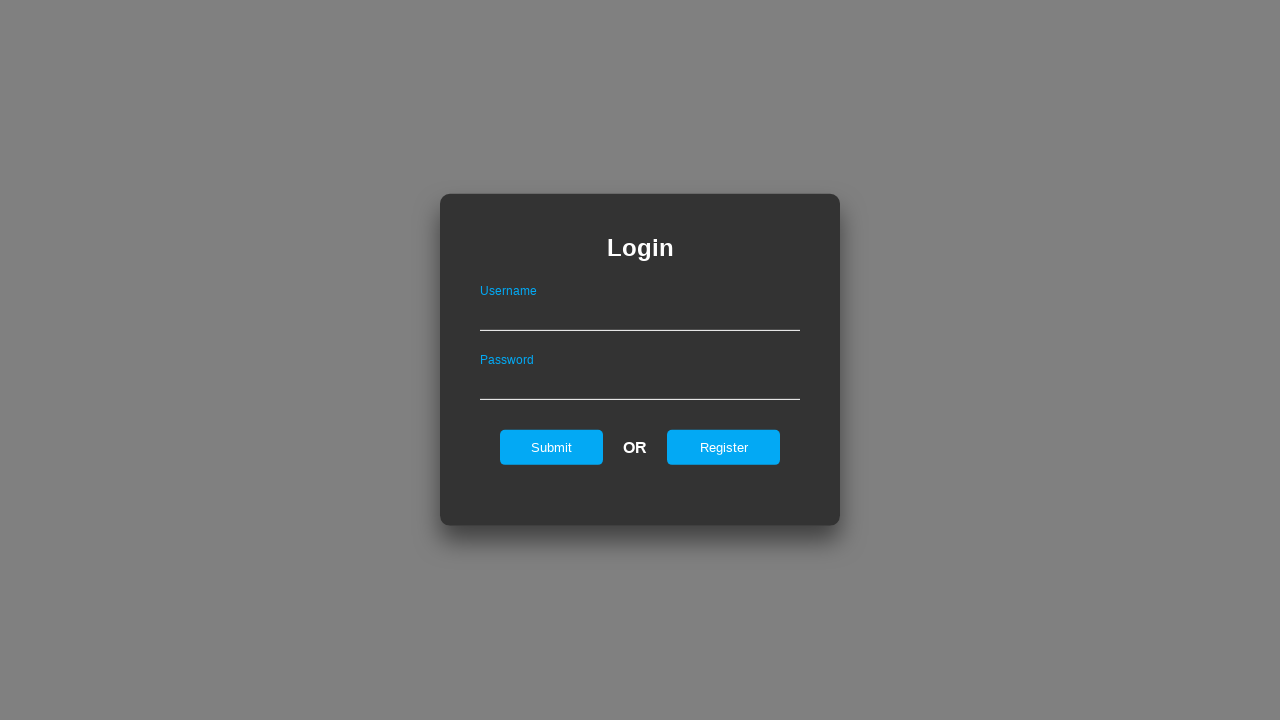

Clicked register button to show registration form at (724, 447) on #registerOnLogin
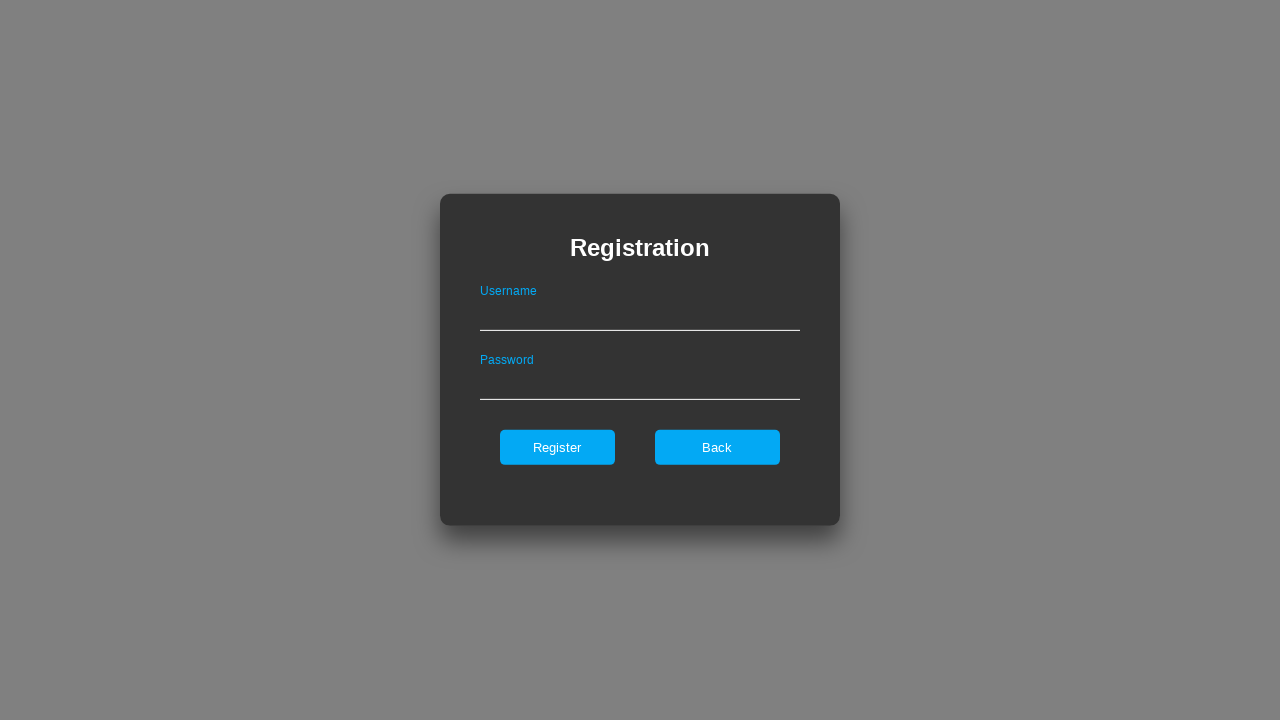

Registration form appeared
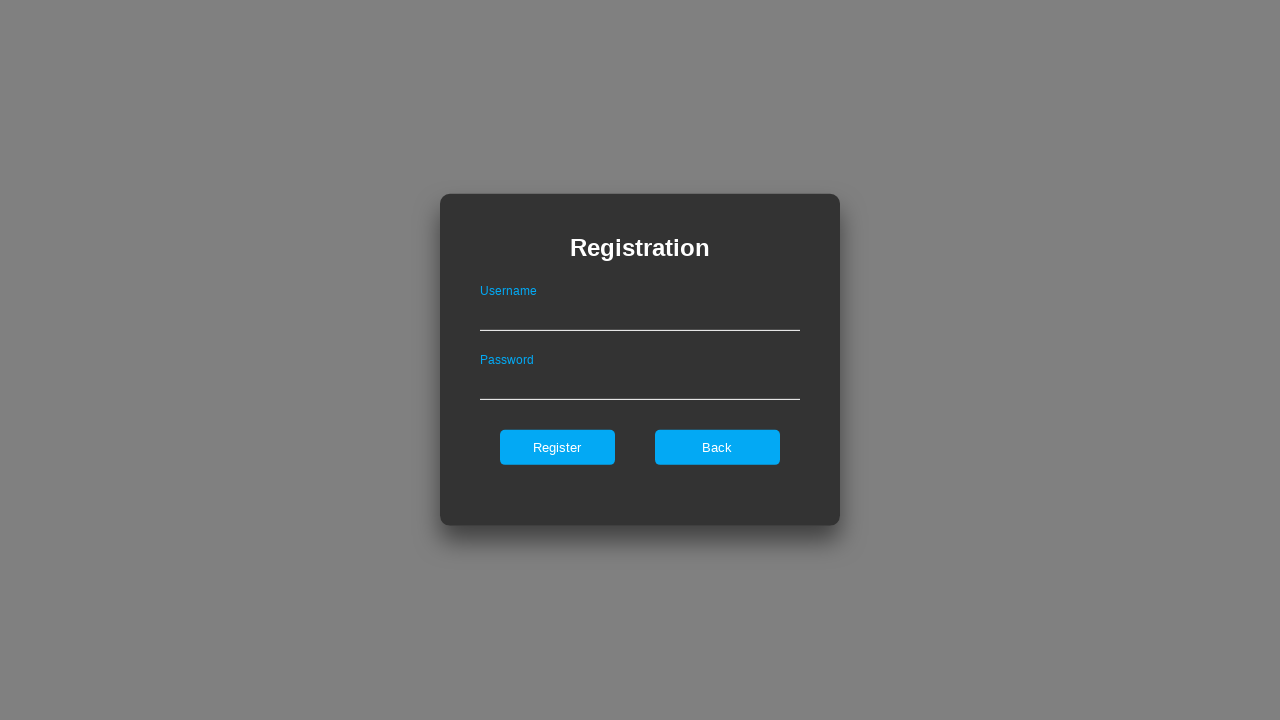

Filled username field with 'validuser123' on #userNameOnRegister
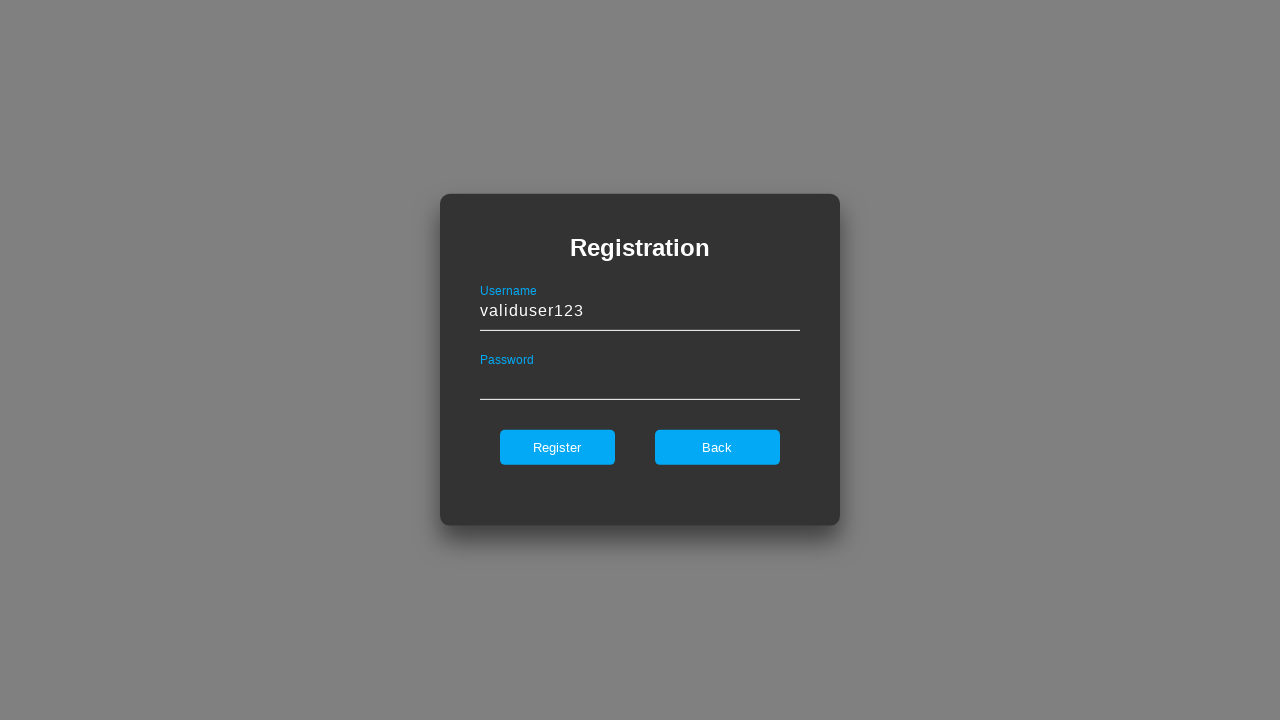

Filled password field with 'SecurePass456!' on #passwordOnRegister
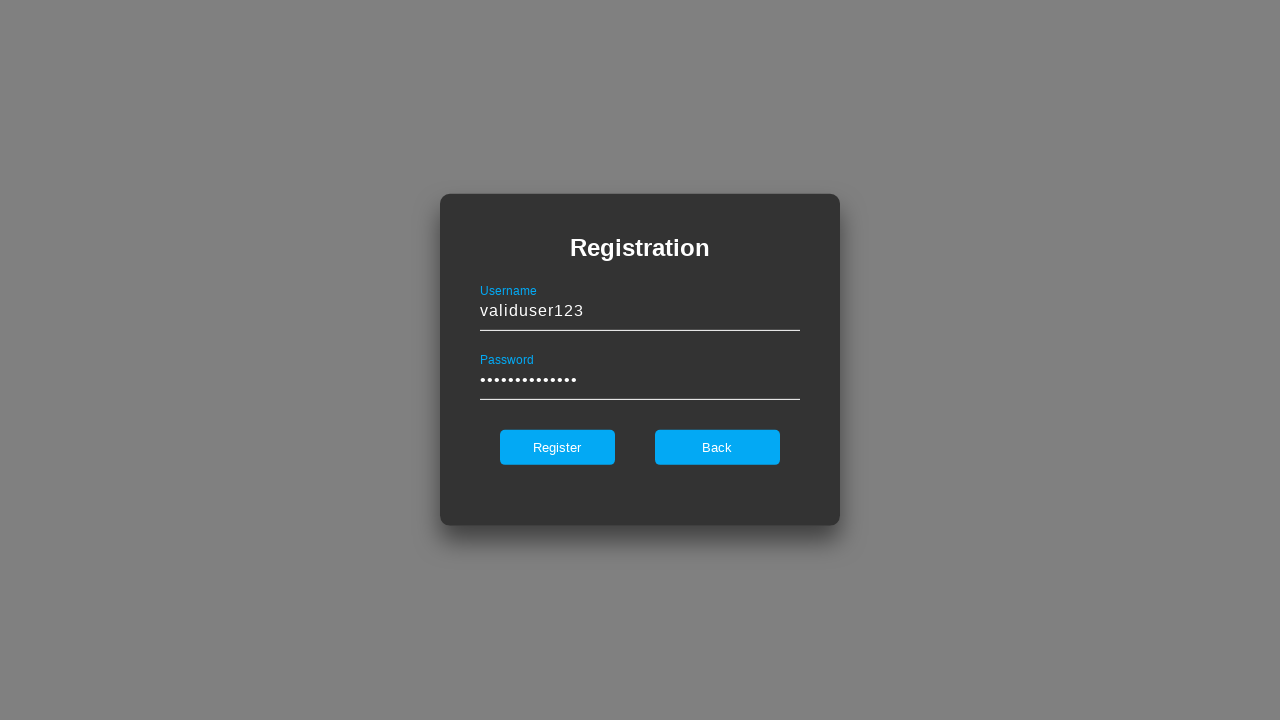

Clicked register button to submit registration form at (557, 447) on #register
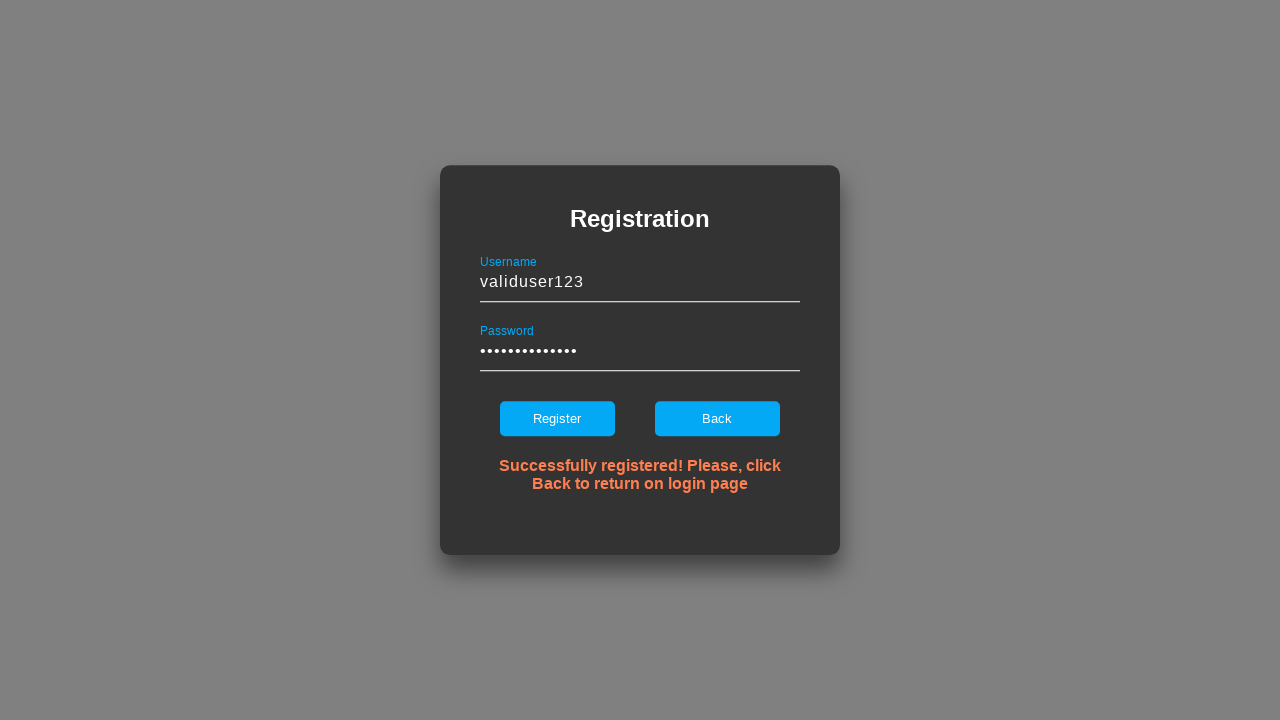

Registration success message appeared
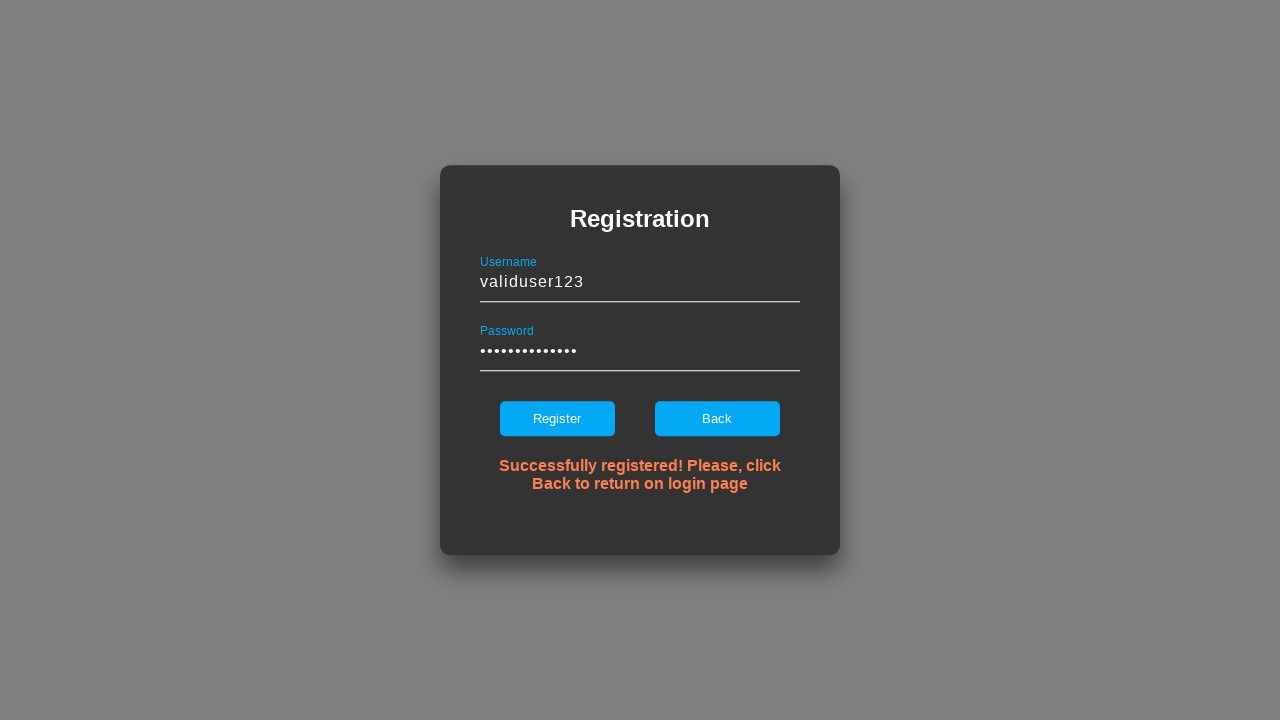

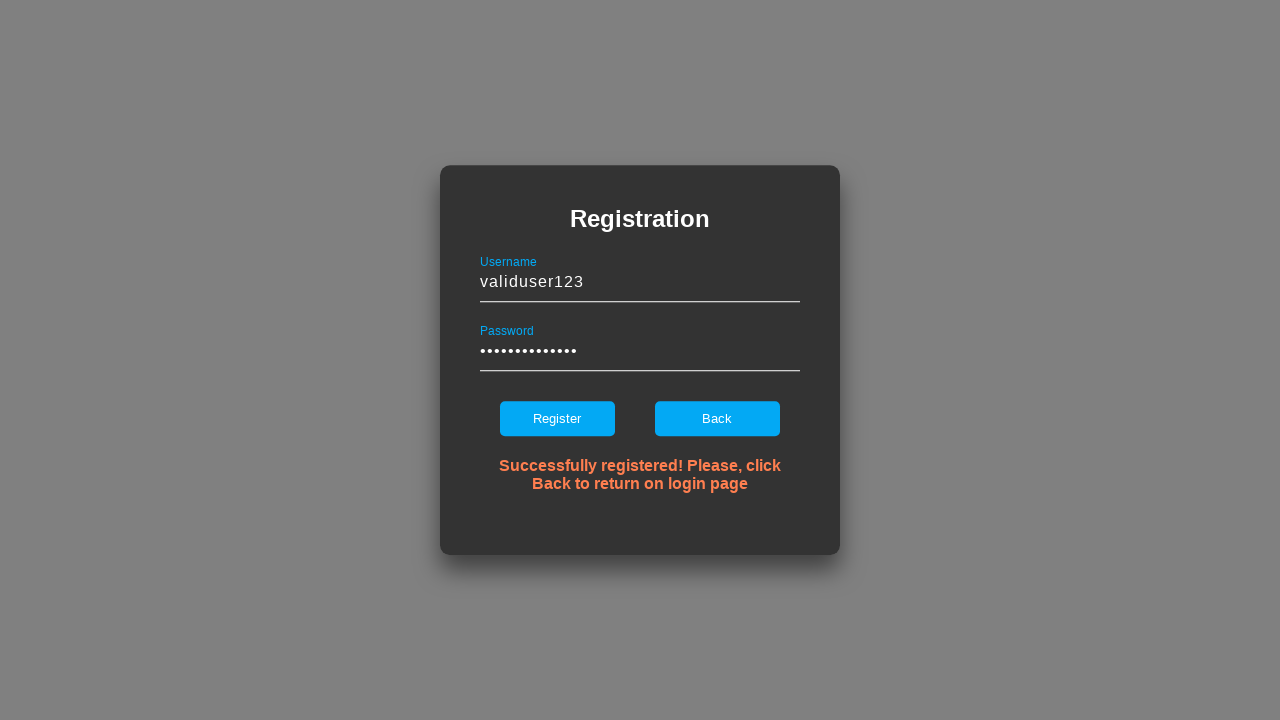